Tests SVG element interactions by double-clicking on three SVG elements

Starting URL: https://testautomationpractice.blogspot.com/

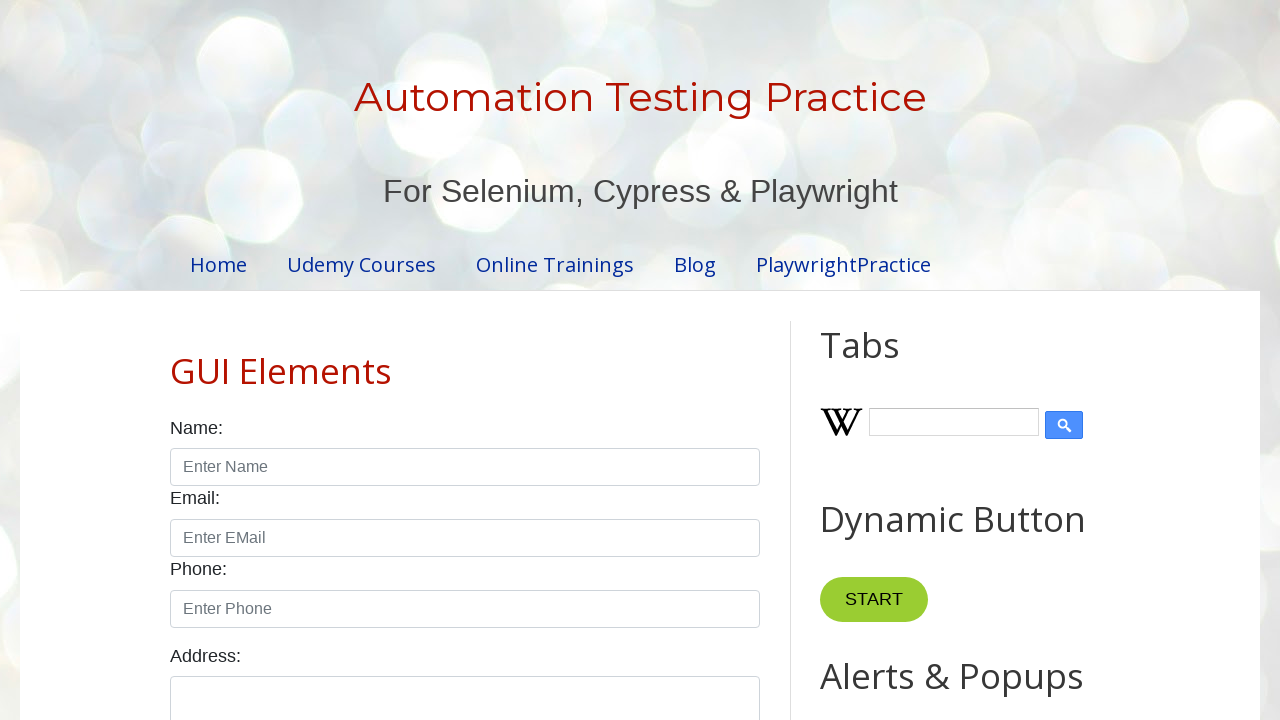

Double-clicked on the first SVG element at (835, 360) on svg >> nth=0
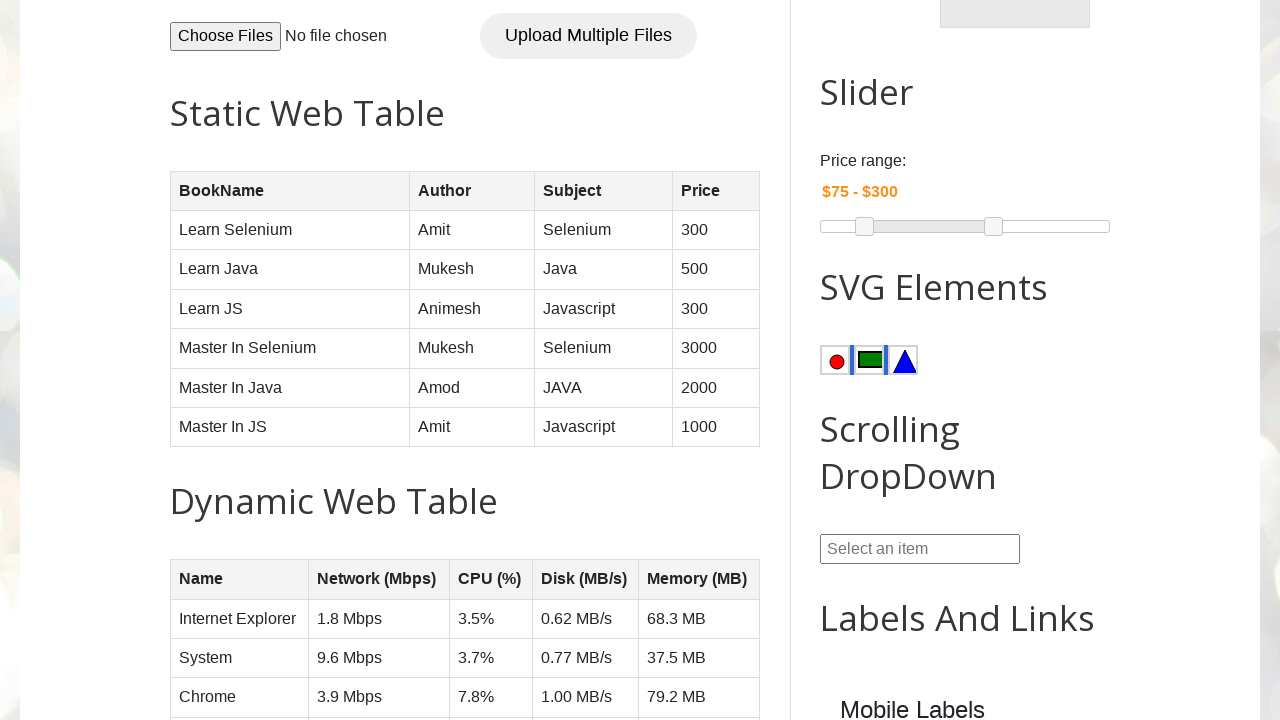

Double-clicked on the second SVG element at (869, 360) on svg >> nth=1
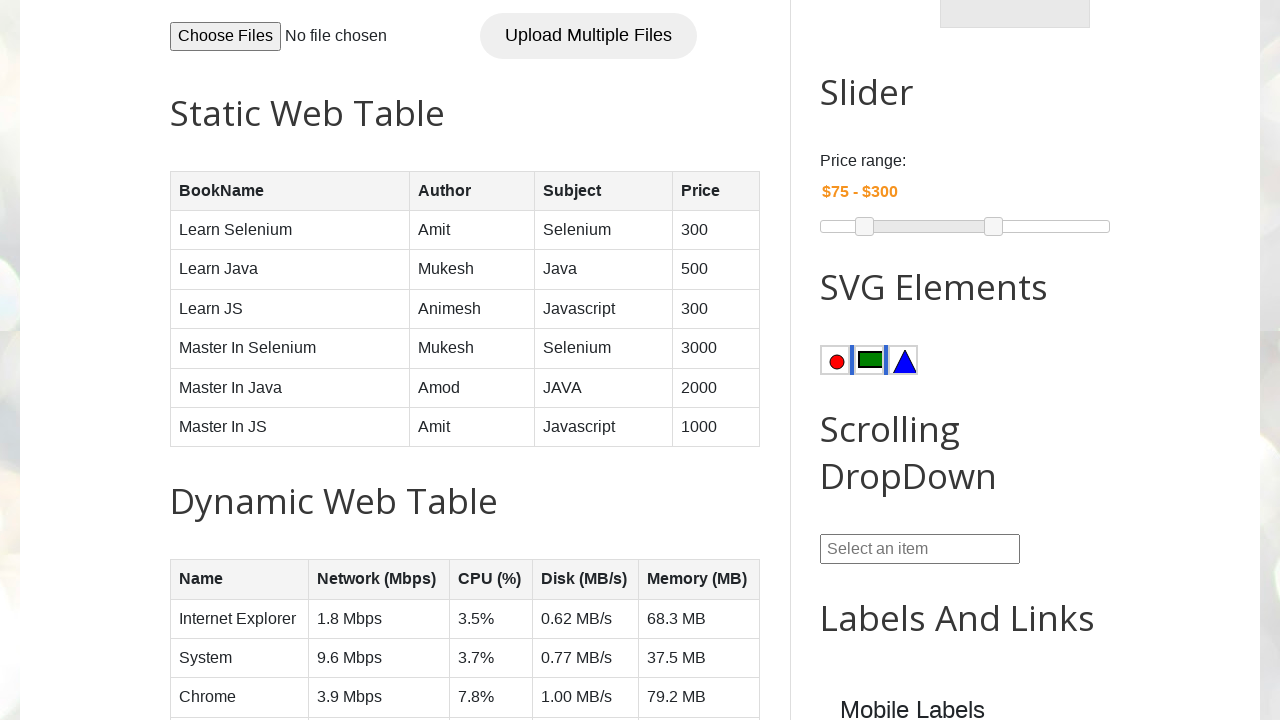

Double-clicked on the third SVG element at (903, 360) on svg >> nth=2
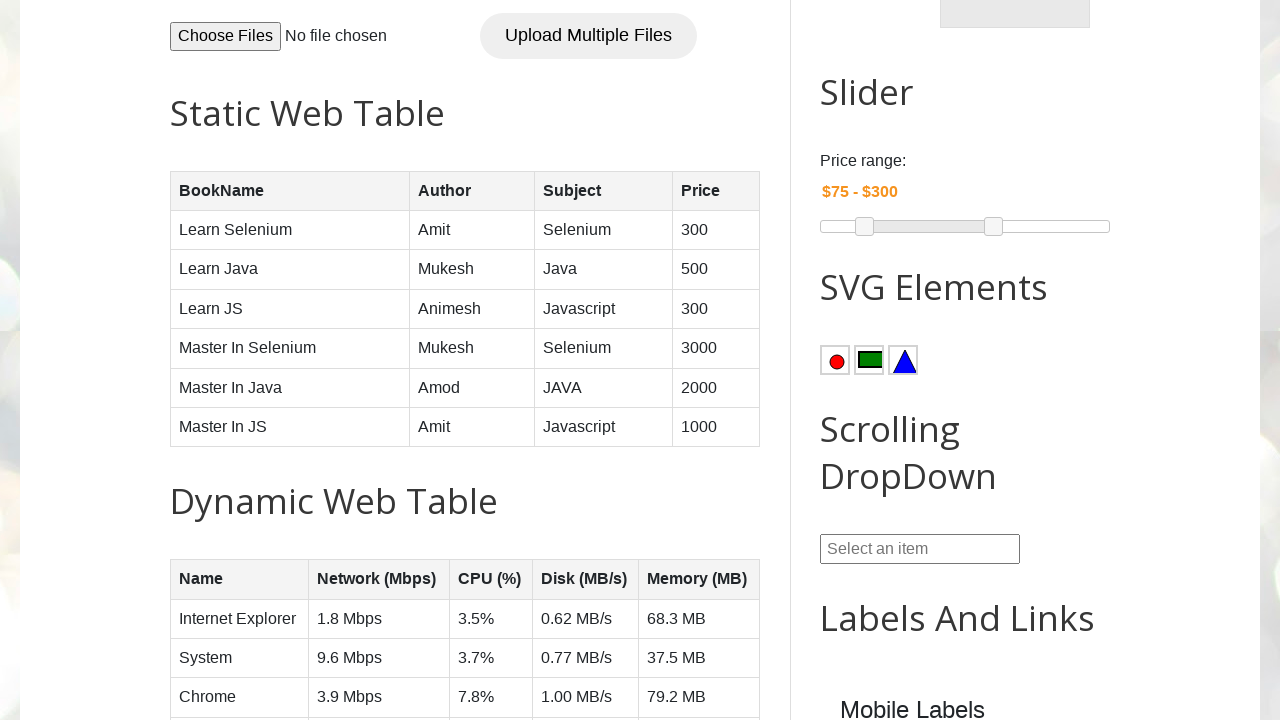

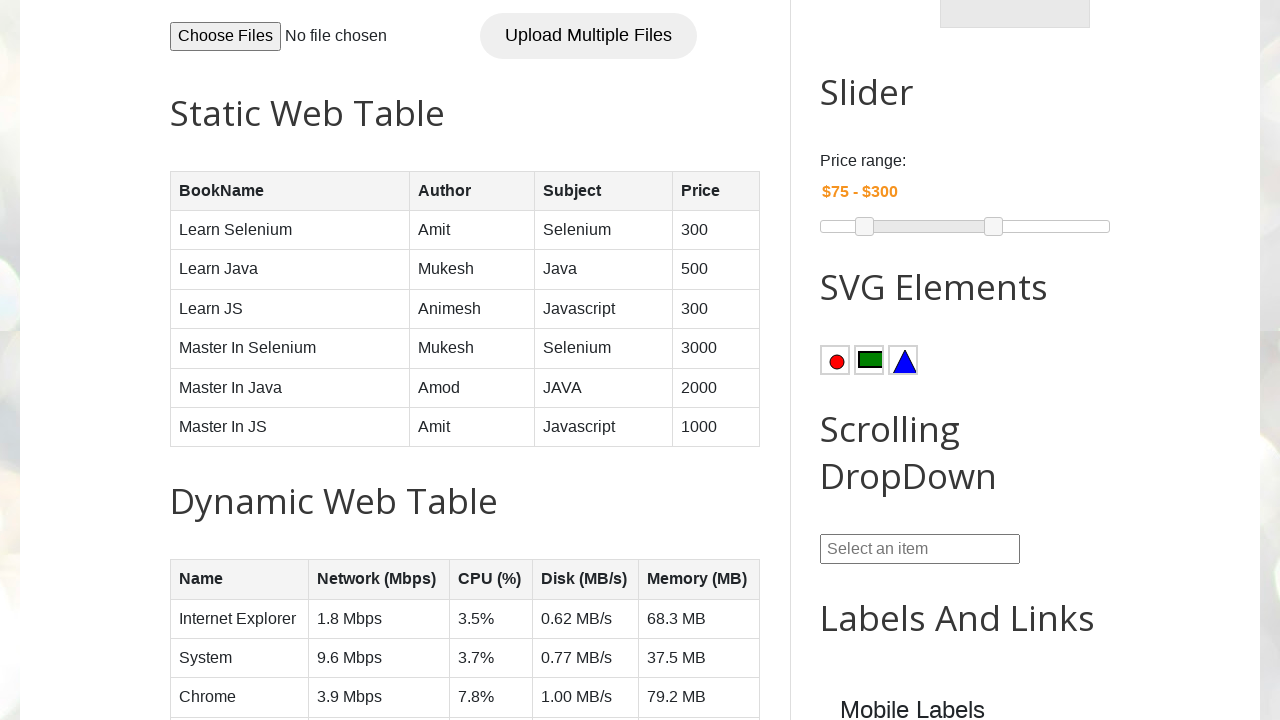